Tests text input functionality by entering text into a name field, clearing it, and re-entering text

Starting URL: https://demoqa.com/text-box

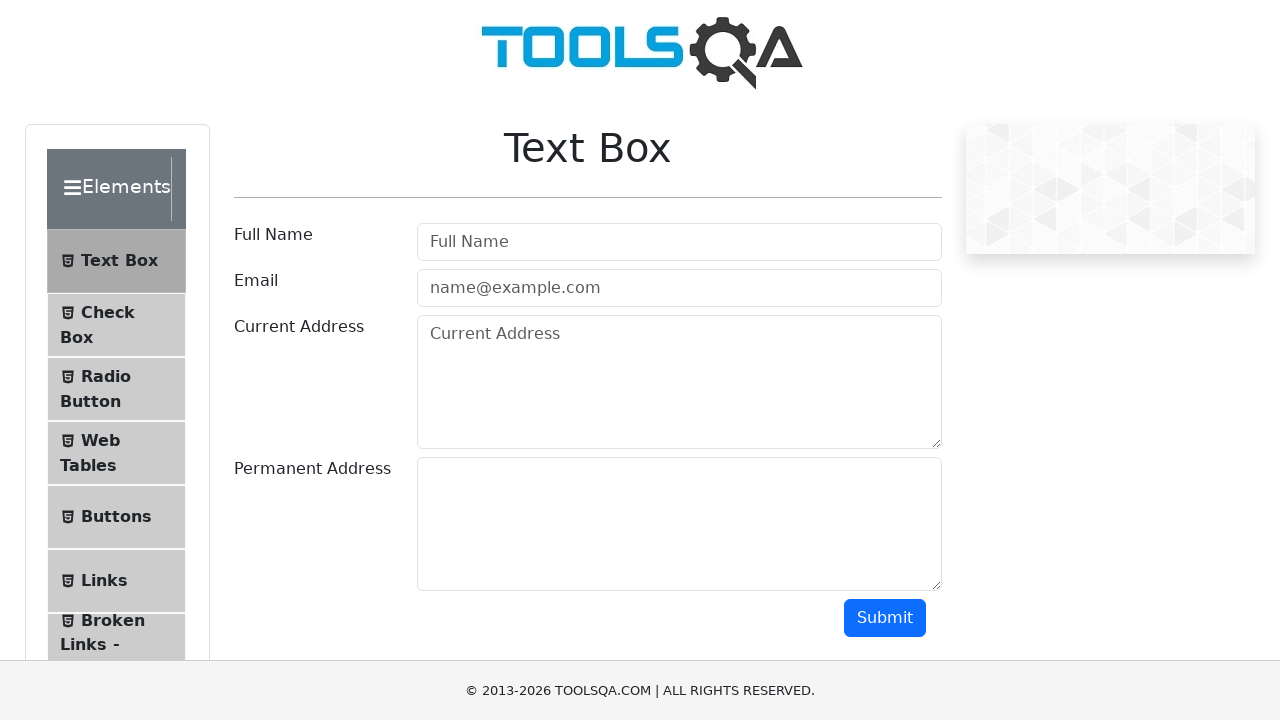

Filled the full name field with 'Jaok' on #userName
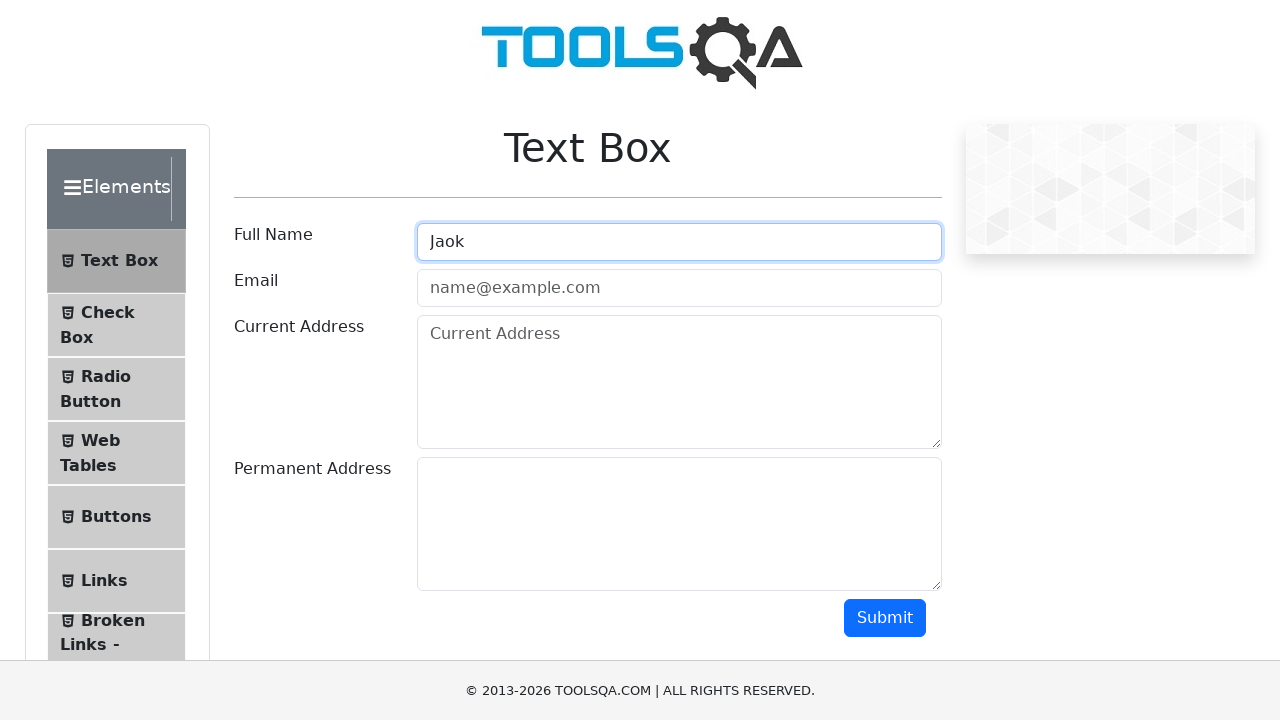

Cleared the name field on #userName
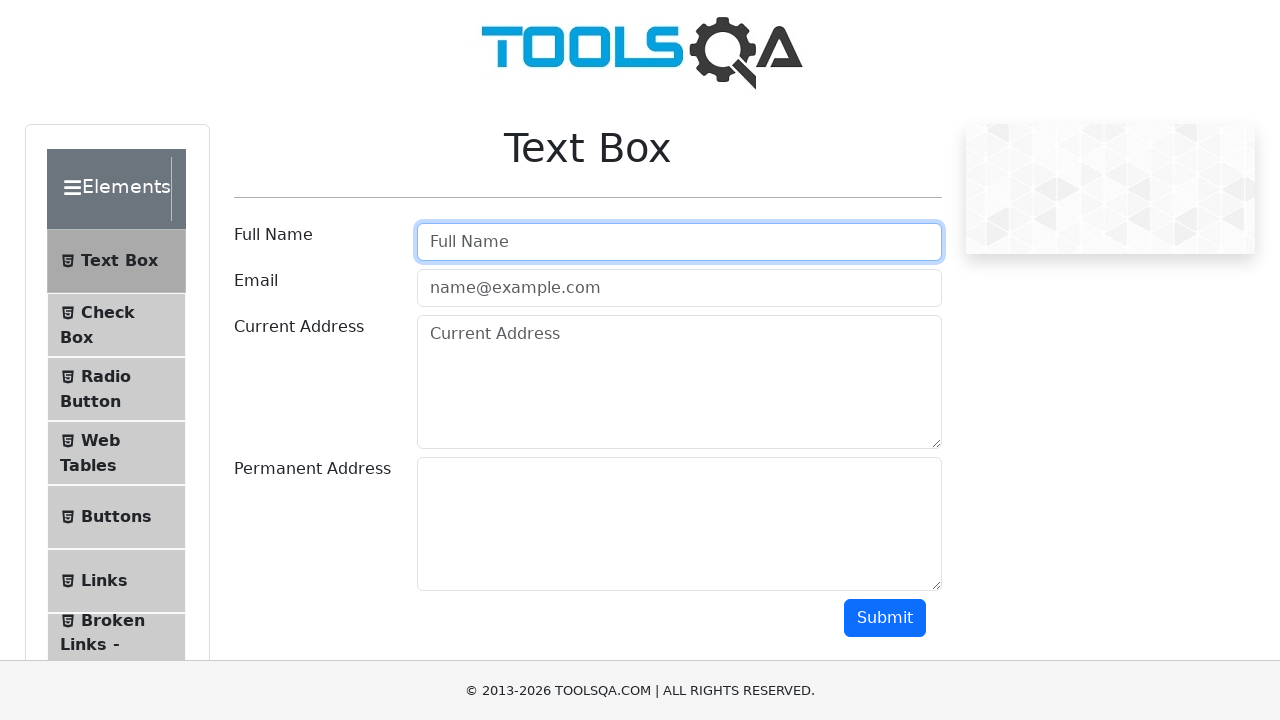

Re-entered 'Jaok' into the name field on #userName
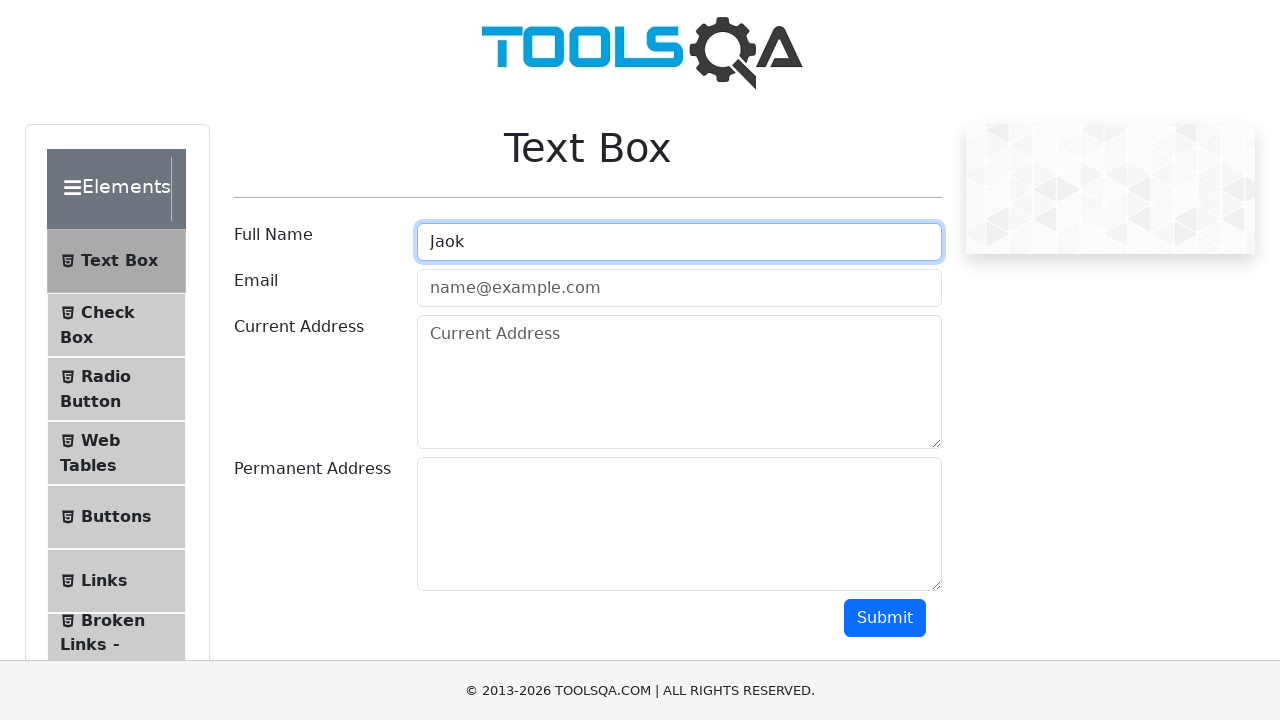

Retrieved the value attribute from the name field: 'None'
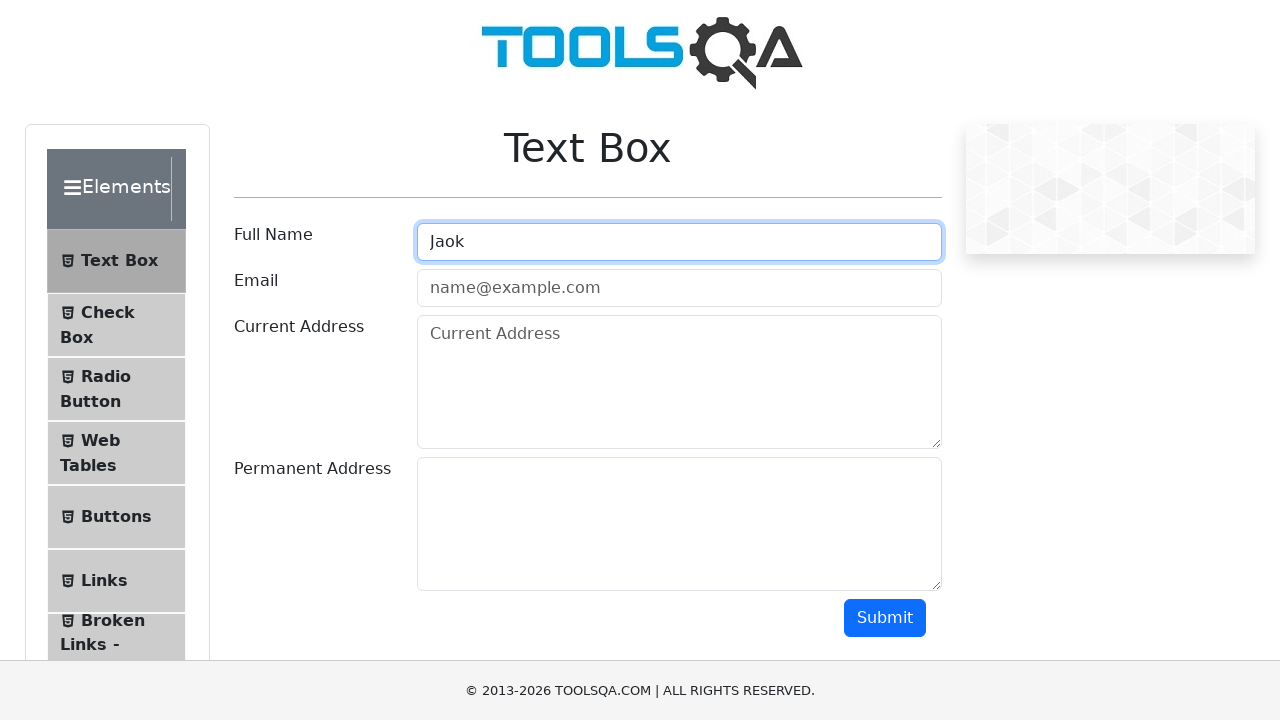

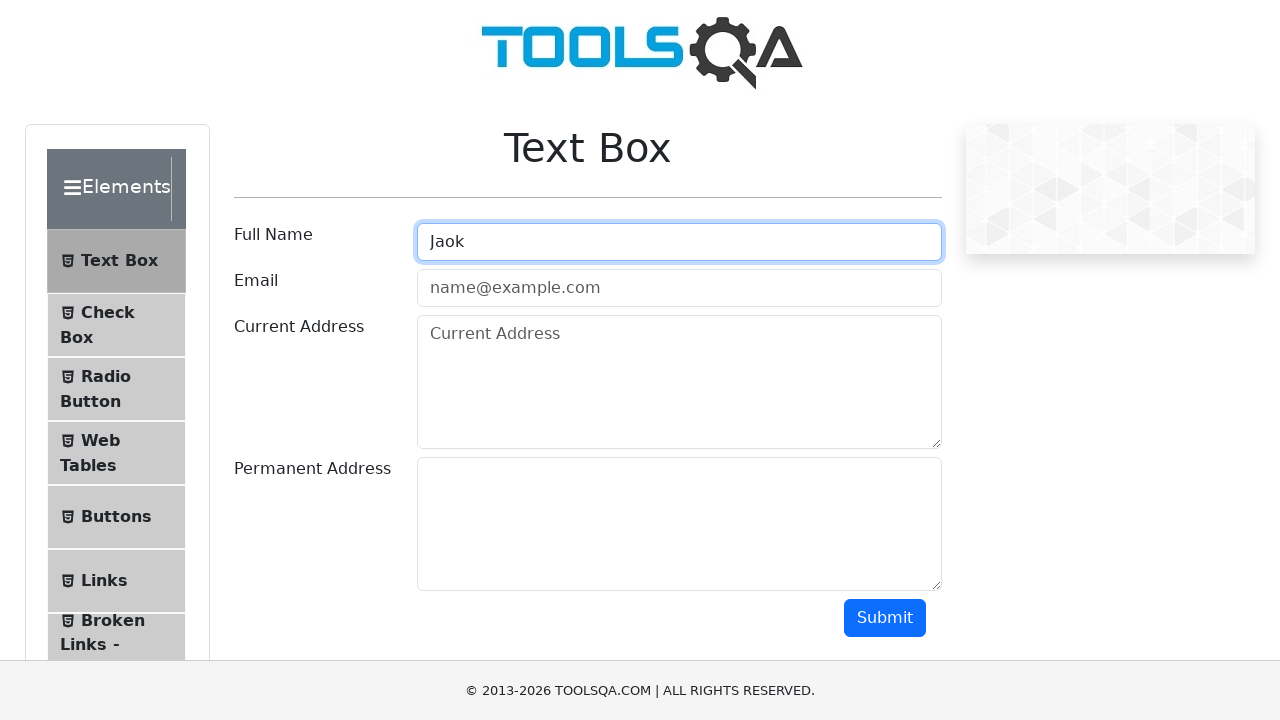